Tests dropdown selection functionality by selecting an option using its visible text (selects Jeep)

Starting URL: https://automationtesting.co.uk/dropdown.html

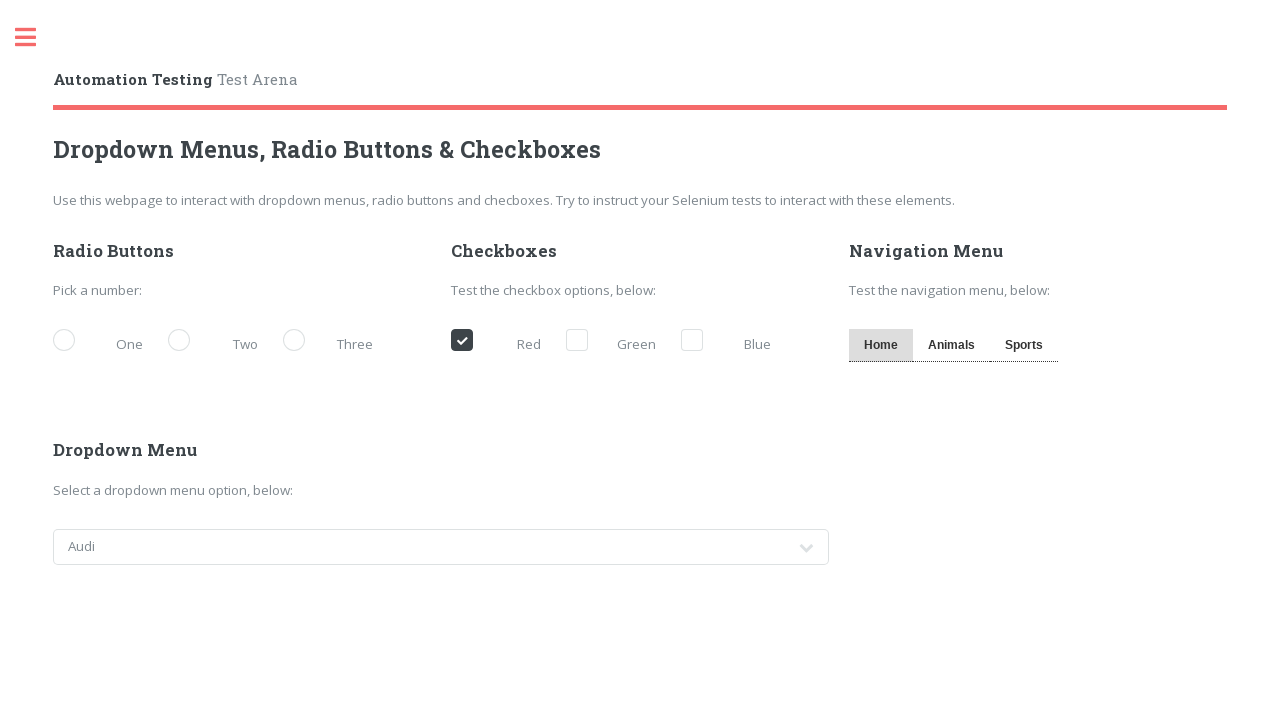

Navigated to dropdown test page
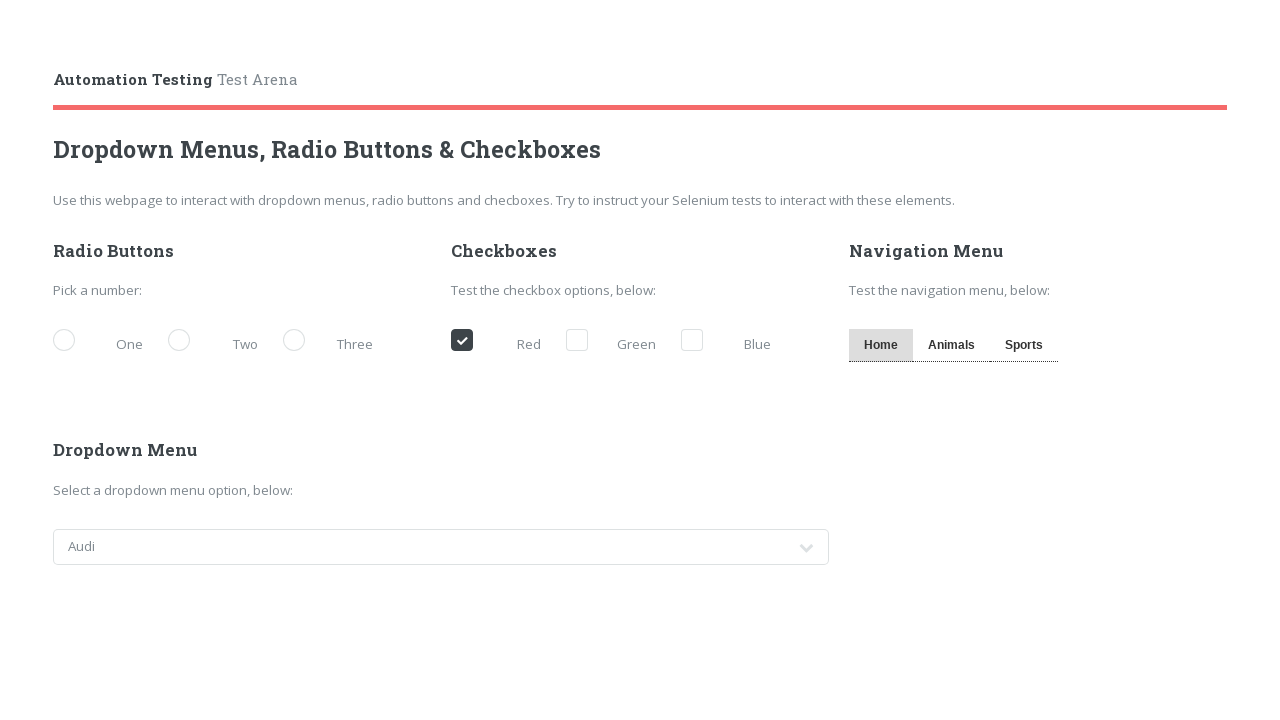

Selected 'Jeep' from dropdown by visible text on #cars
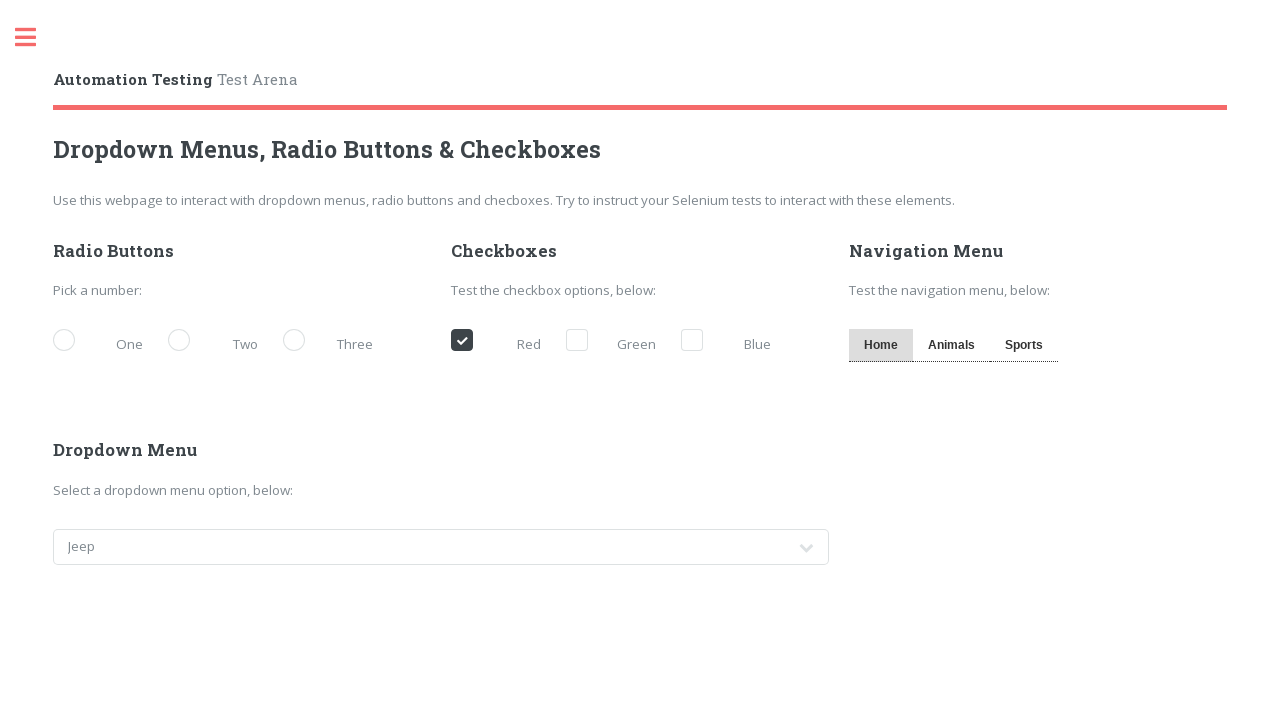

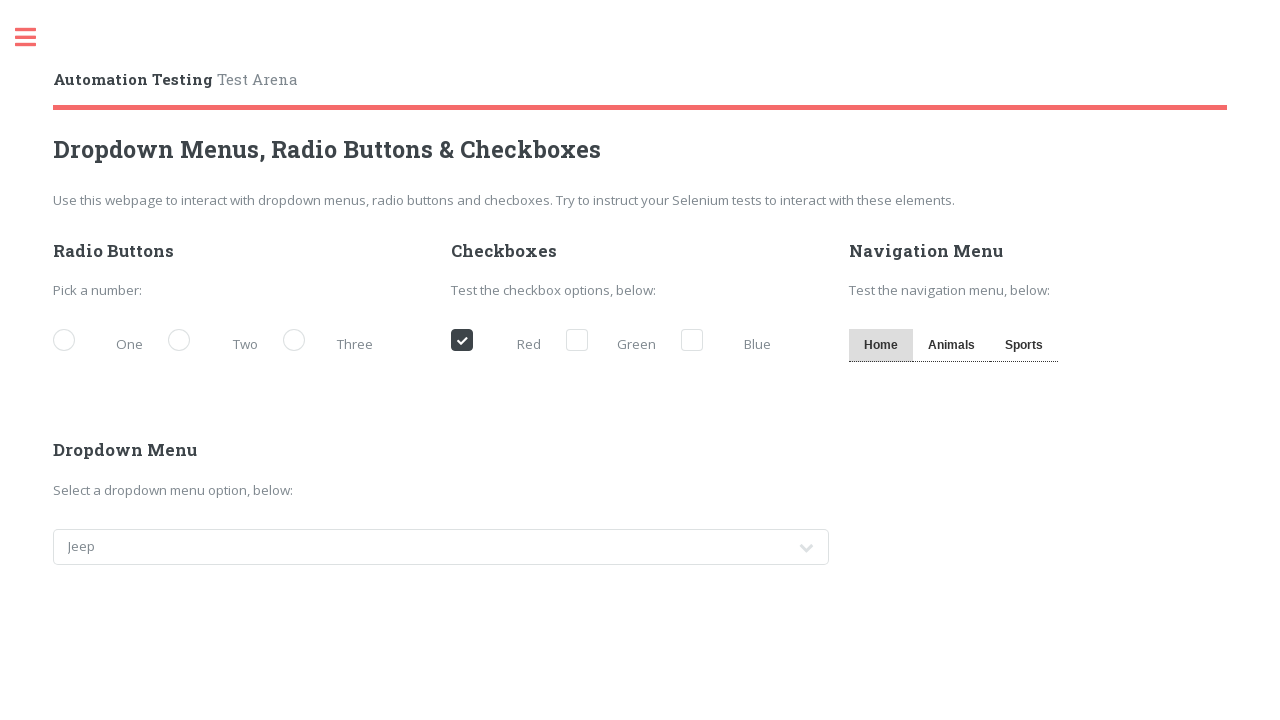